Tests JavaScript alert popup handling by clicking a button that triggers an alert, then accepting the alert dialog.

Starting URL: https://demoqa.com/alerts

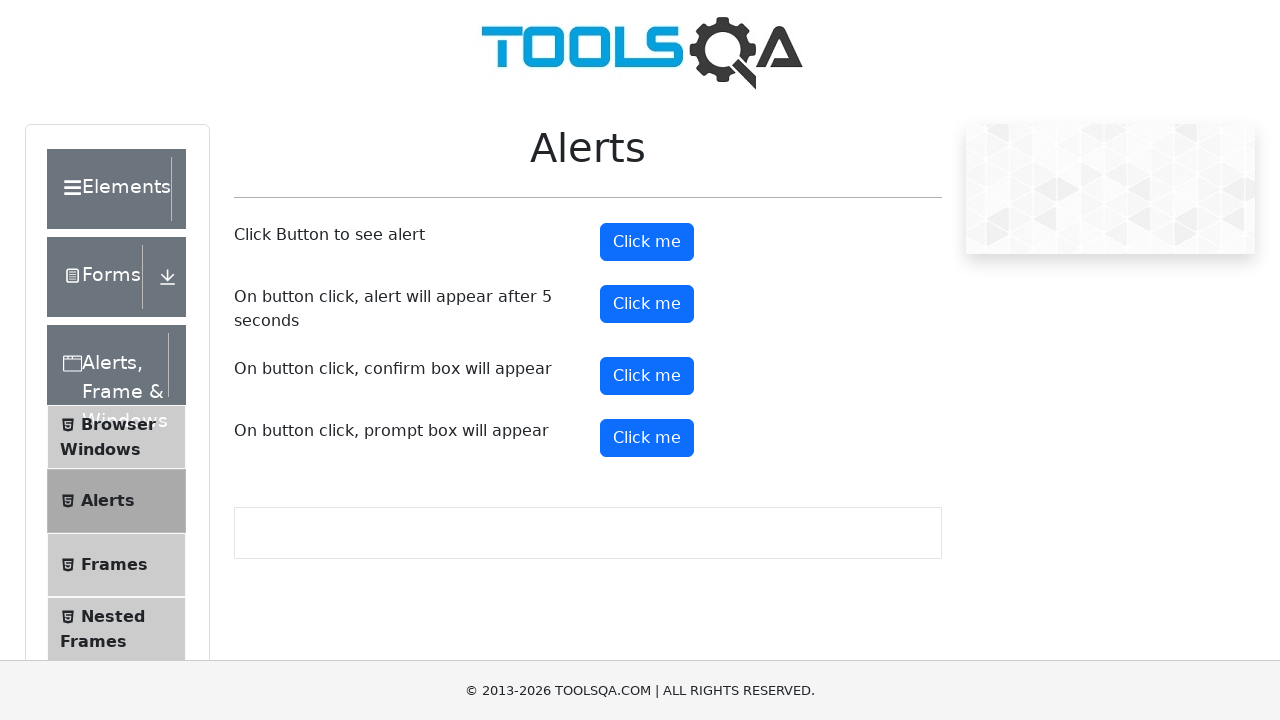

Clicked alert button to trigger JavaScript alert at (647, 242) on #alertButton
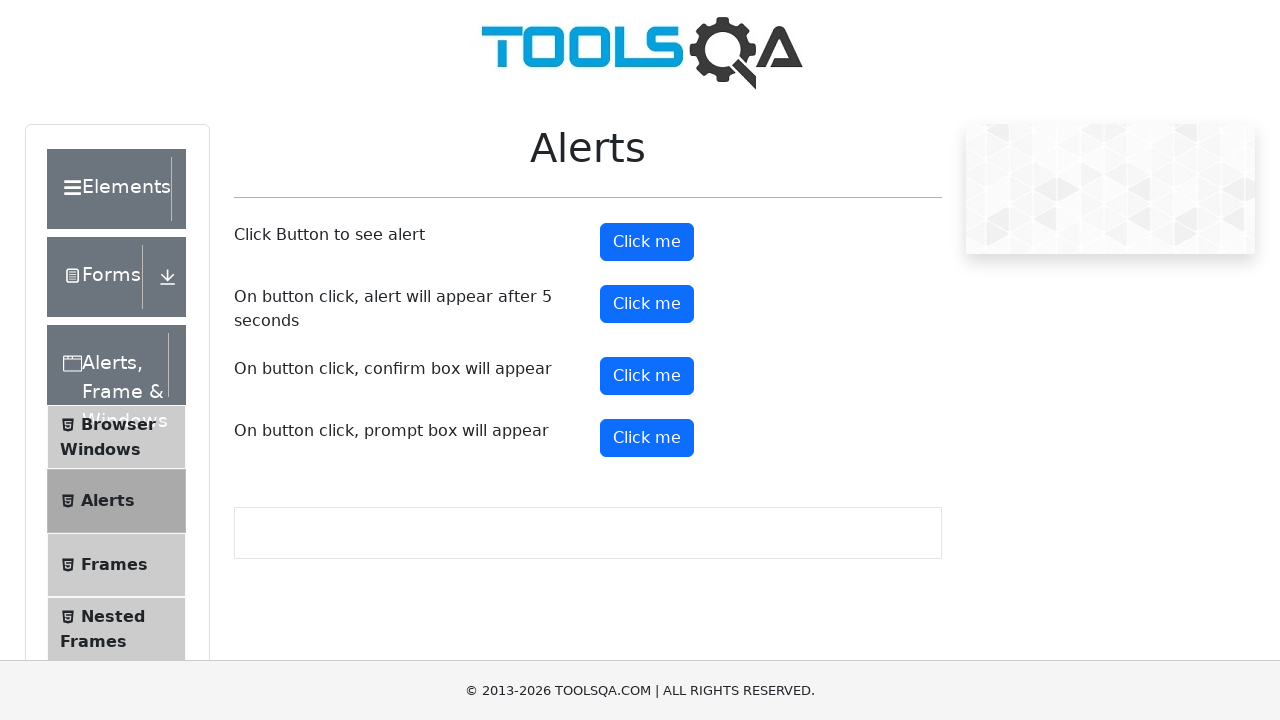

Set up dialog handler to accept alerts
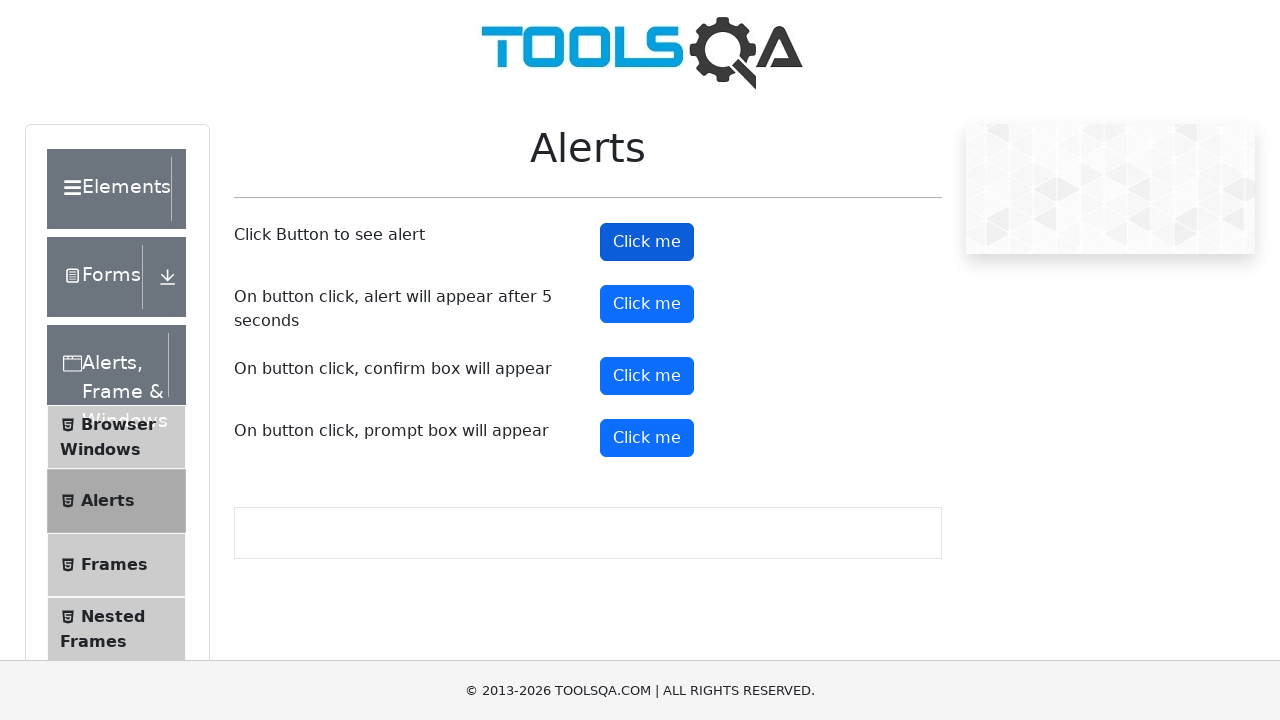

Configured explicit dialog handler with message logging
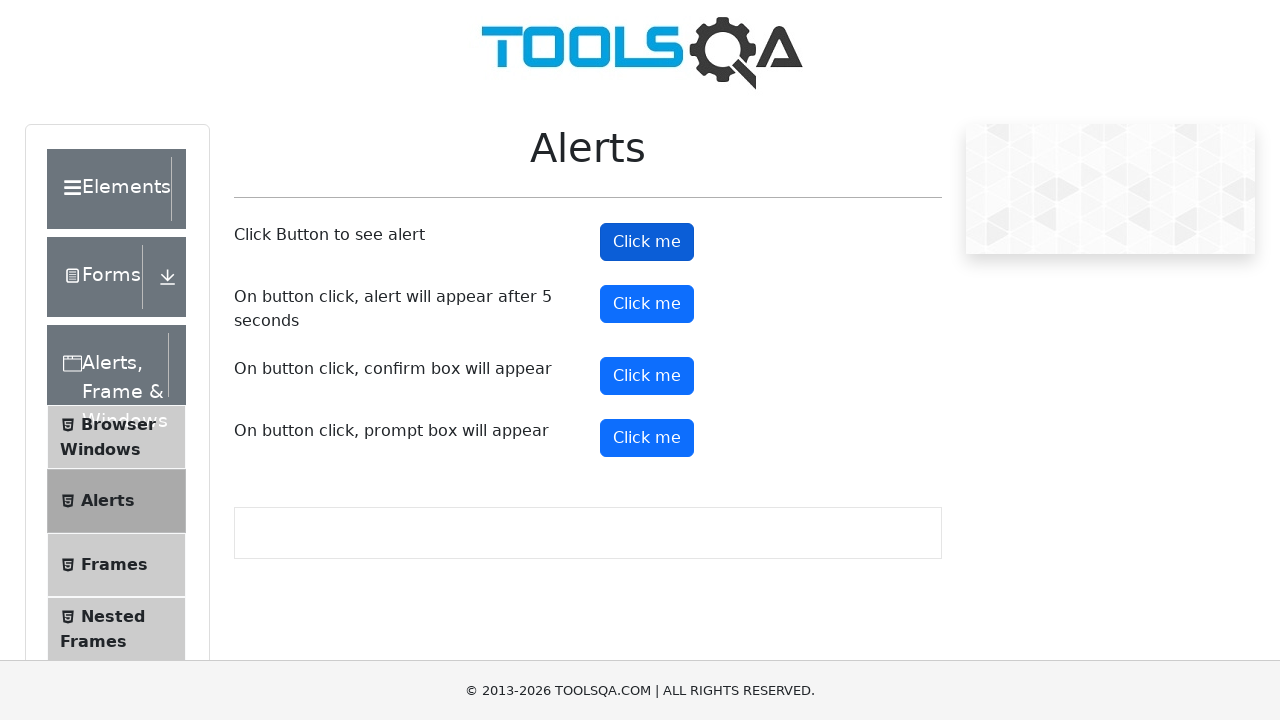

Clicked alert button to trigger alert with handler active at (647, 242) on #alertButton
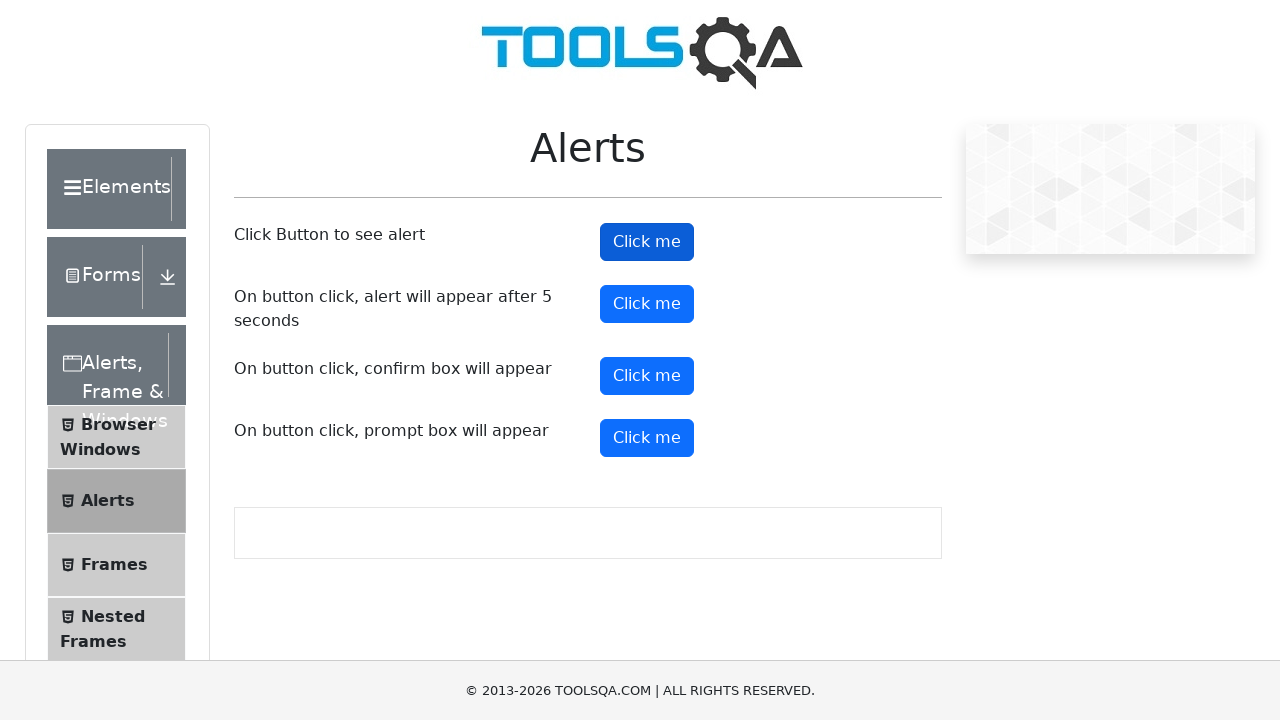

Waited for alert to be processed
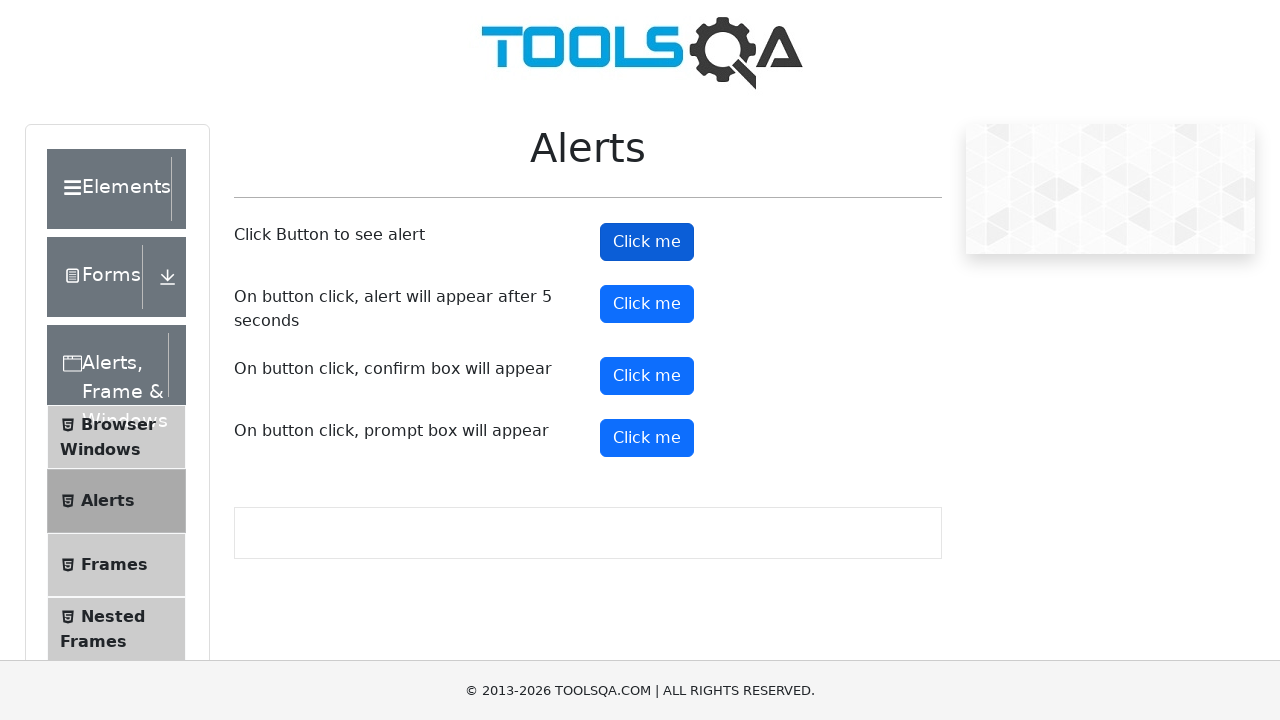

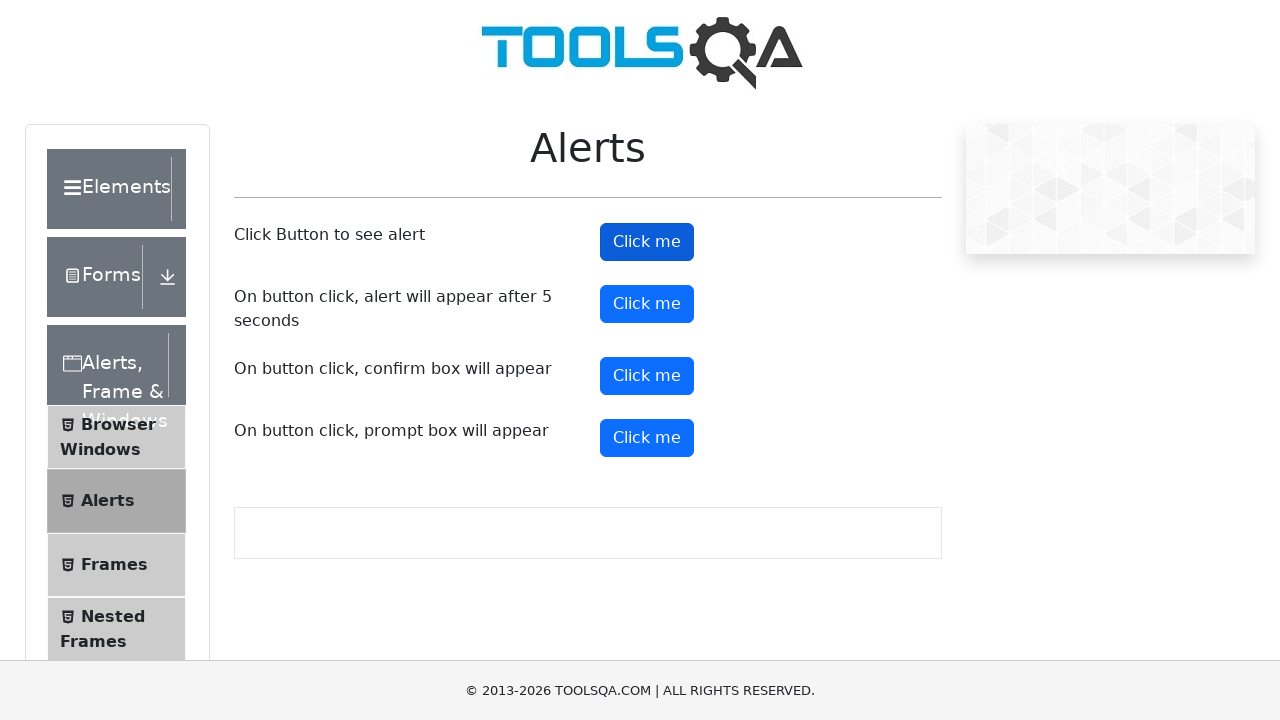